Tests JavaScript Prompt dialog by clicking a button to trigger a prompt, entering text into the prompt, accepting it, and verifying the entered text is displayed in the result.

Starting URL: https://automationfc.github.io/basic-form/index.html

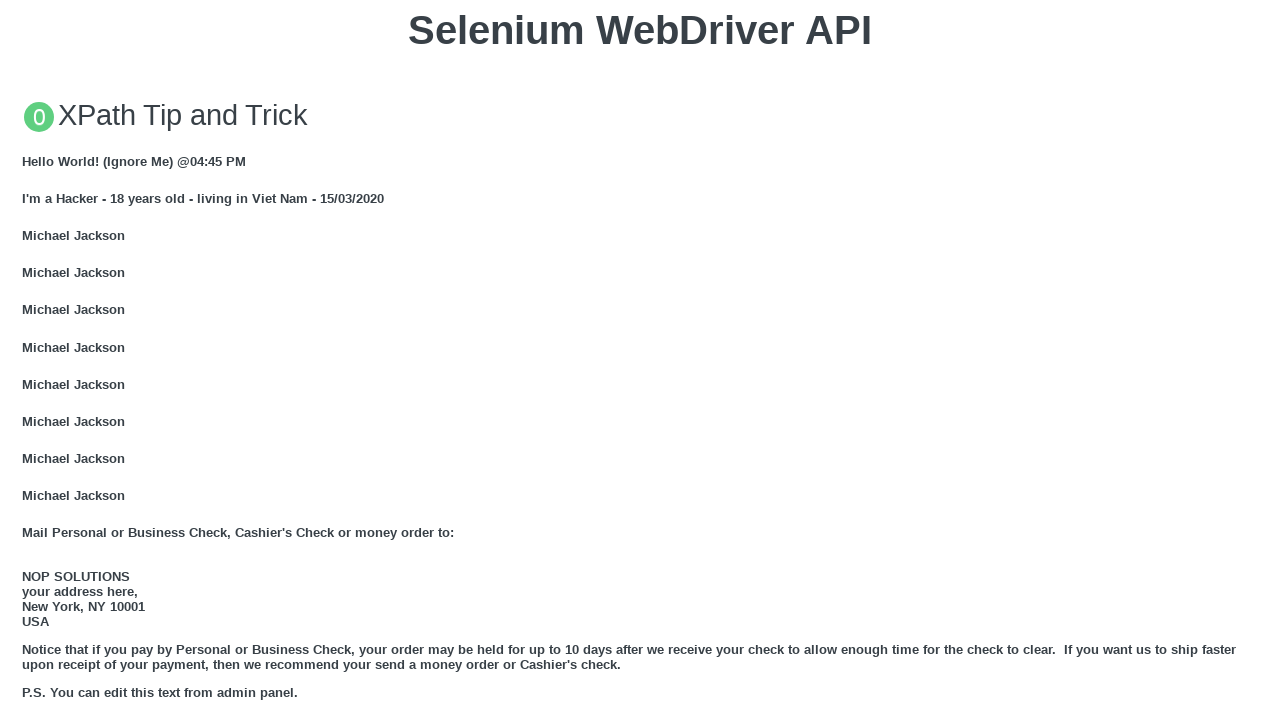

Registered dialog handler to accept prompt with 'hello'
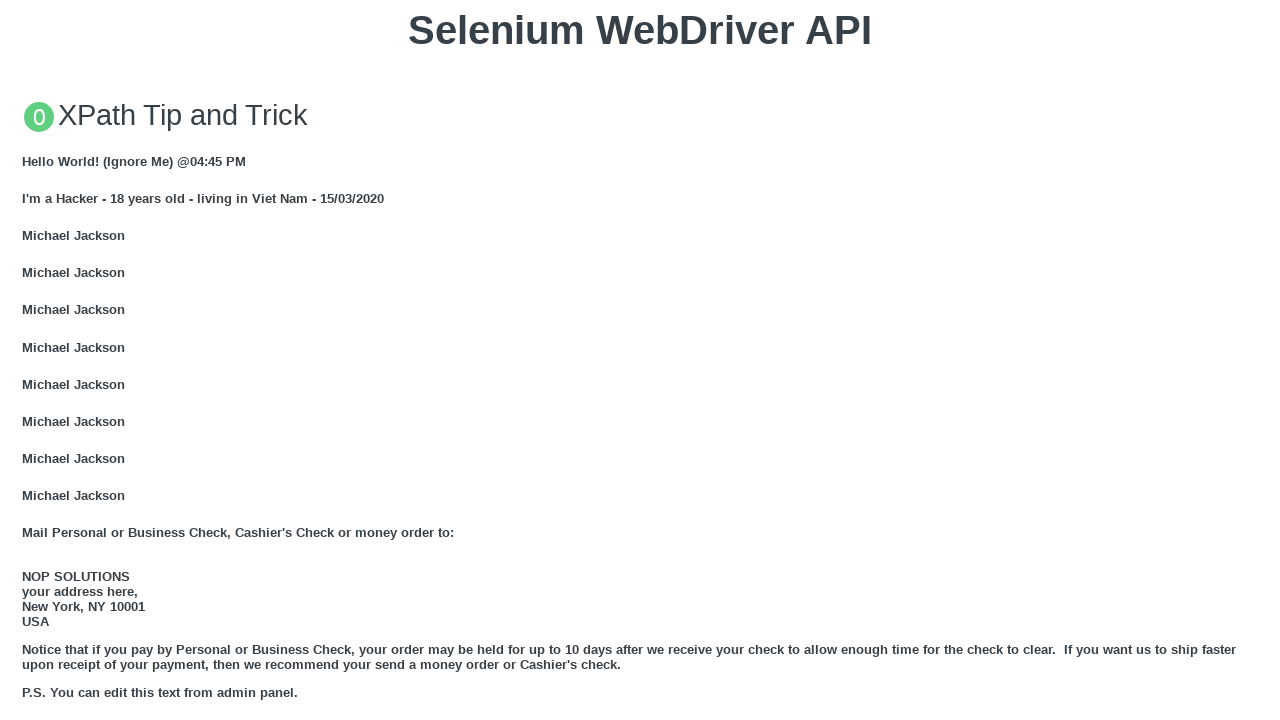

Clicked button to trigger JavaScript prompt dialog at (640, 360) on xpath=//button[text()='Click for JS Prompt']
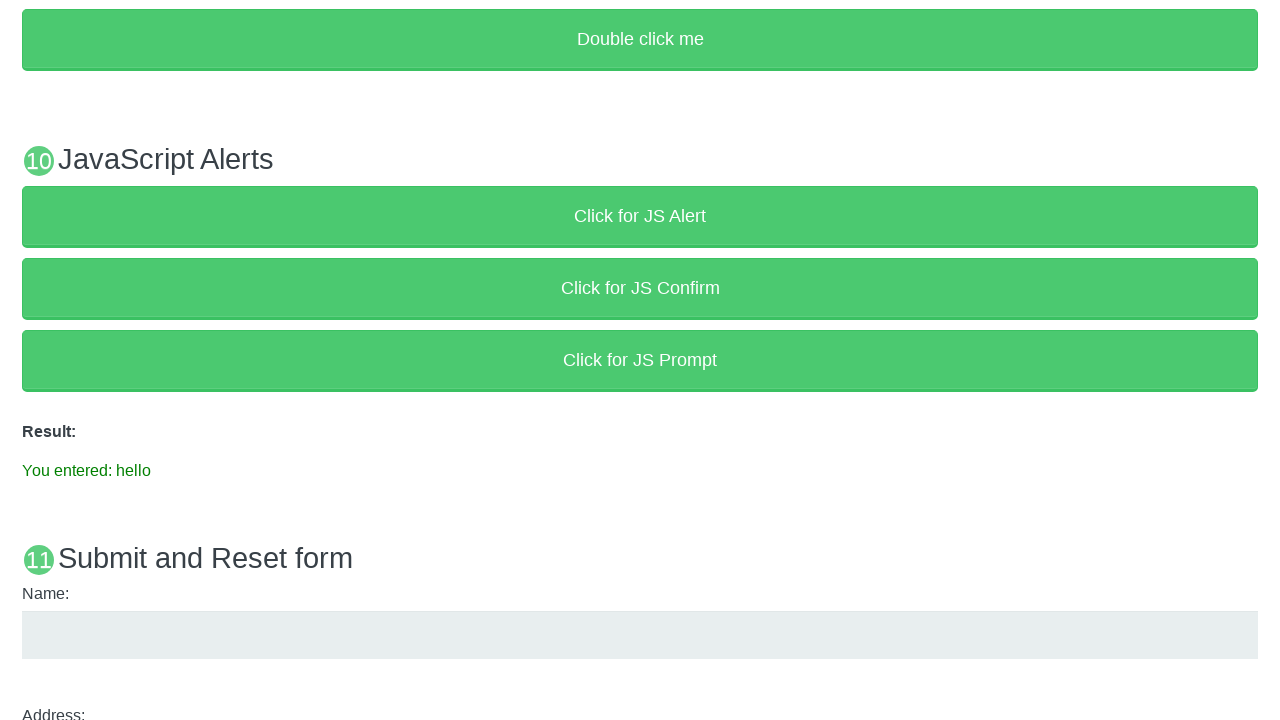

Result element loaded and displayed with entered text
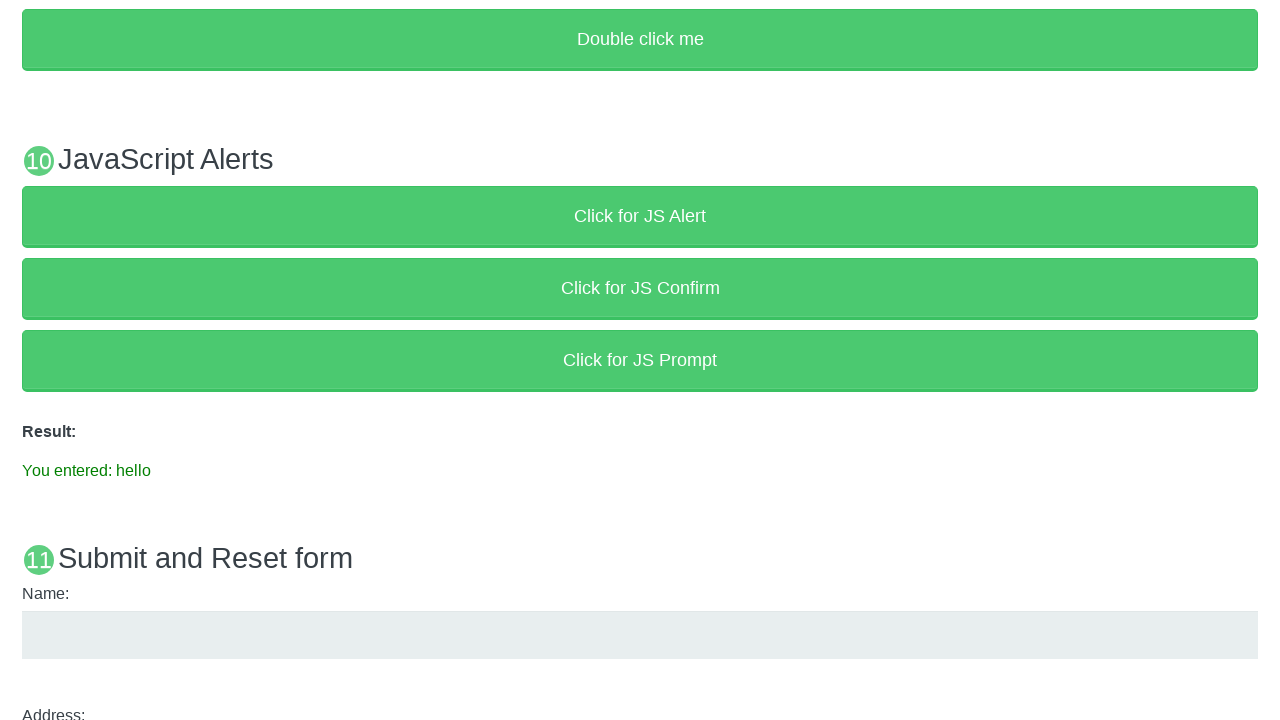

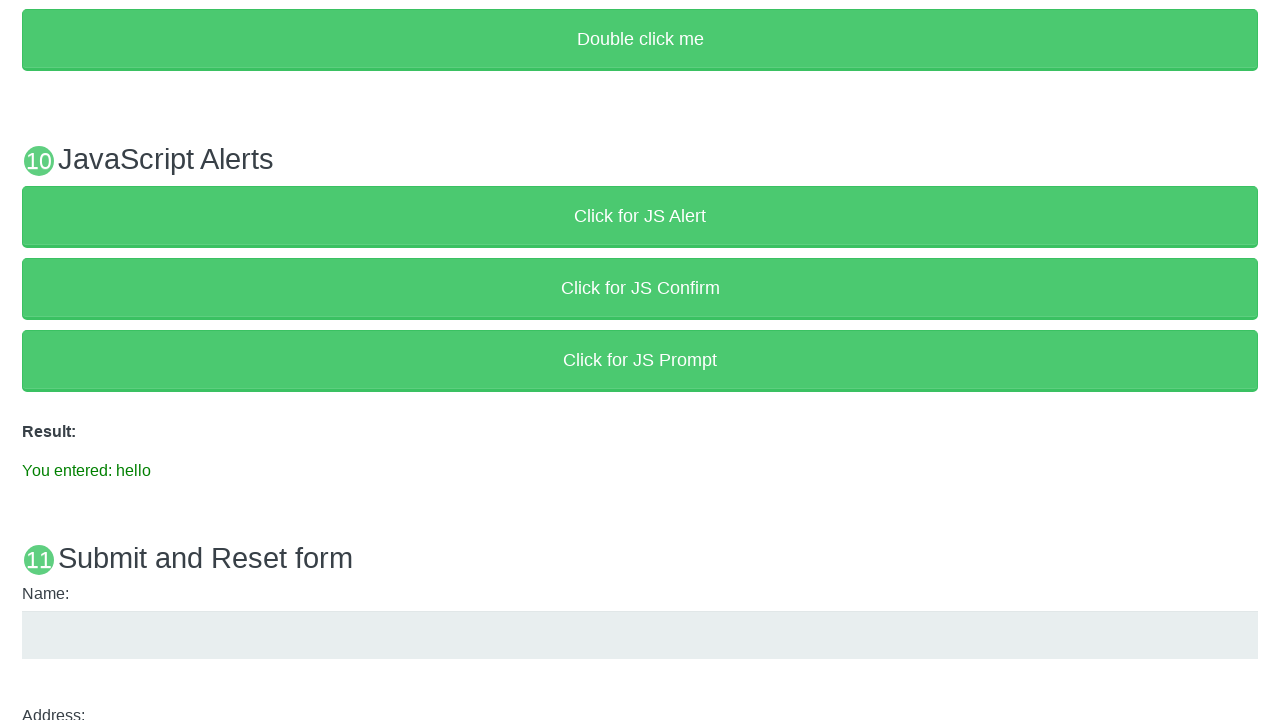